Tests filtering to display only active (uncompleted) items

Starting URL: https://demo.playwright.dev/todomvc

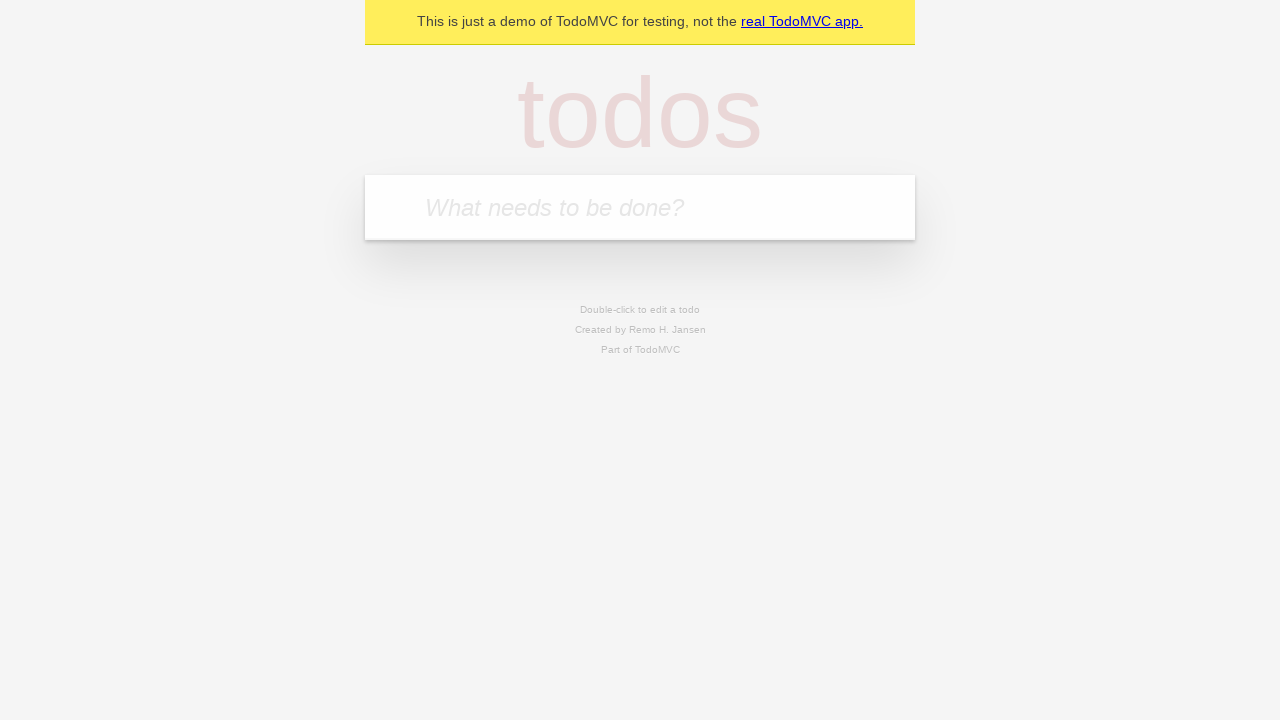

Filled todo input with 'buy some cheese' on internal:attr=[placeholder="What needs to be done?"i]
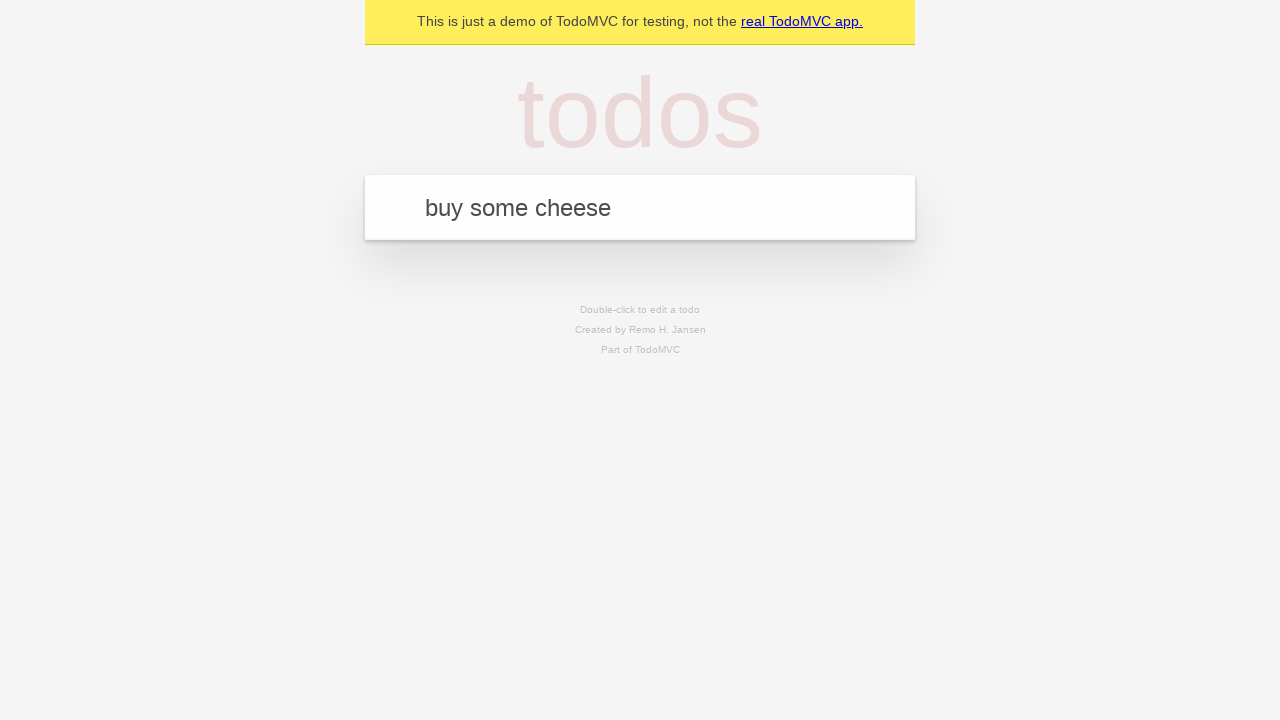

Pressed Enter to create todo 'buy some cheese' on internal:attr=[placeholder="What needs to be done?"i]
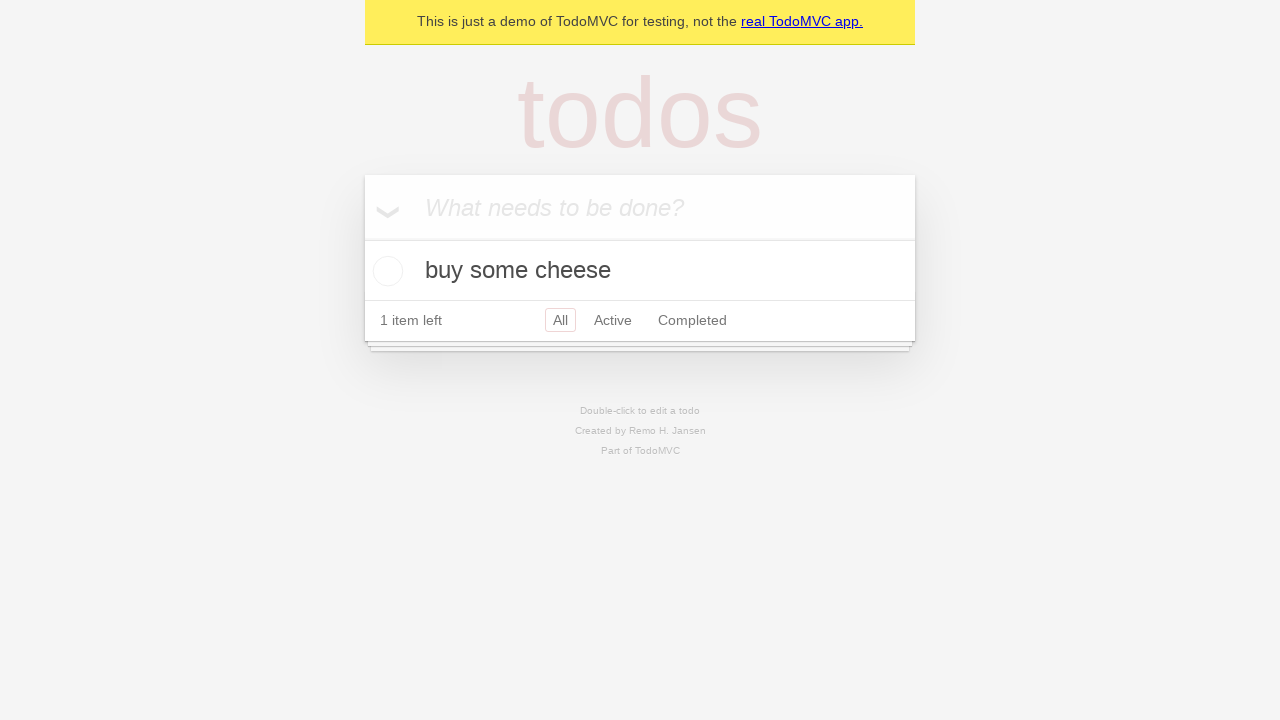

Filled todo input with 'feed the cat' on internal:attr=[placeholder="What needs to be done?"i]
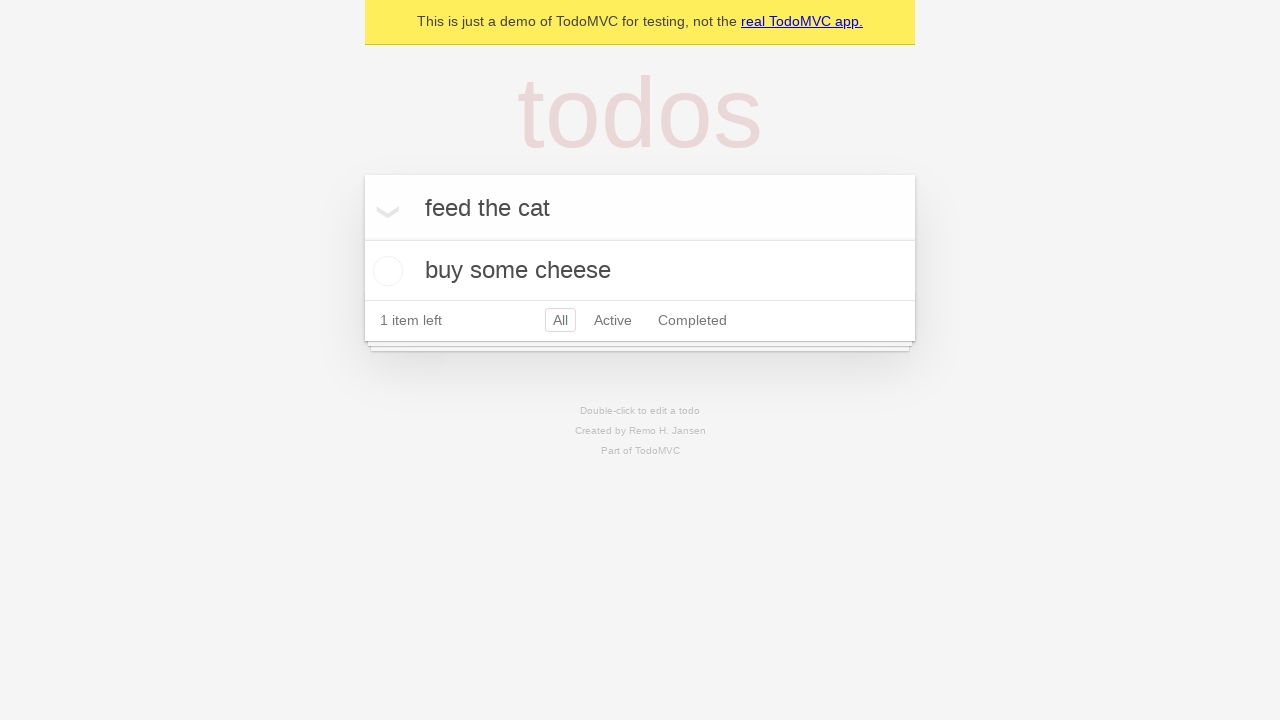

Pressed Enter to create todo 'feed the cat' on internal:attr=[placeholder="What needs to be done?"i]
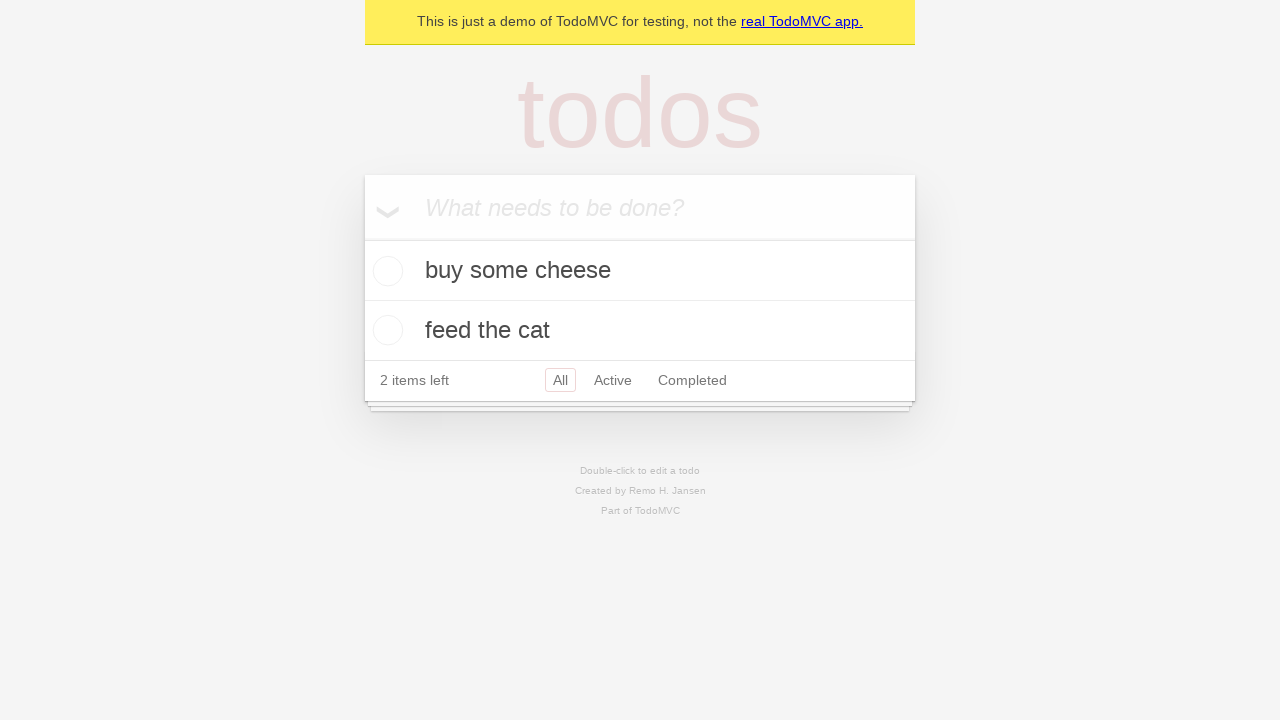

Filled todo input with 'book a doctors appointment' on internal:attr=[placeholder="What needs to be done?"i]
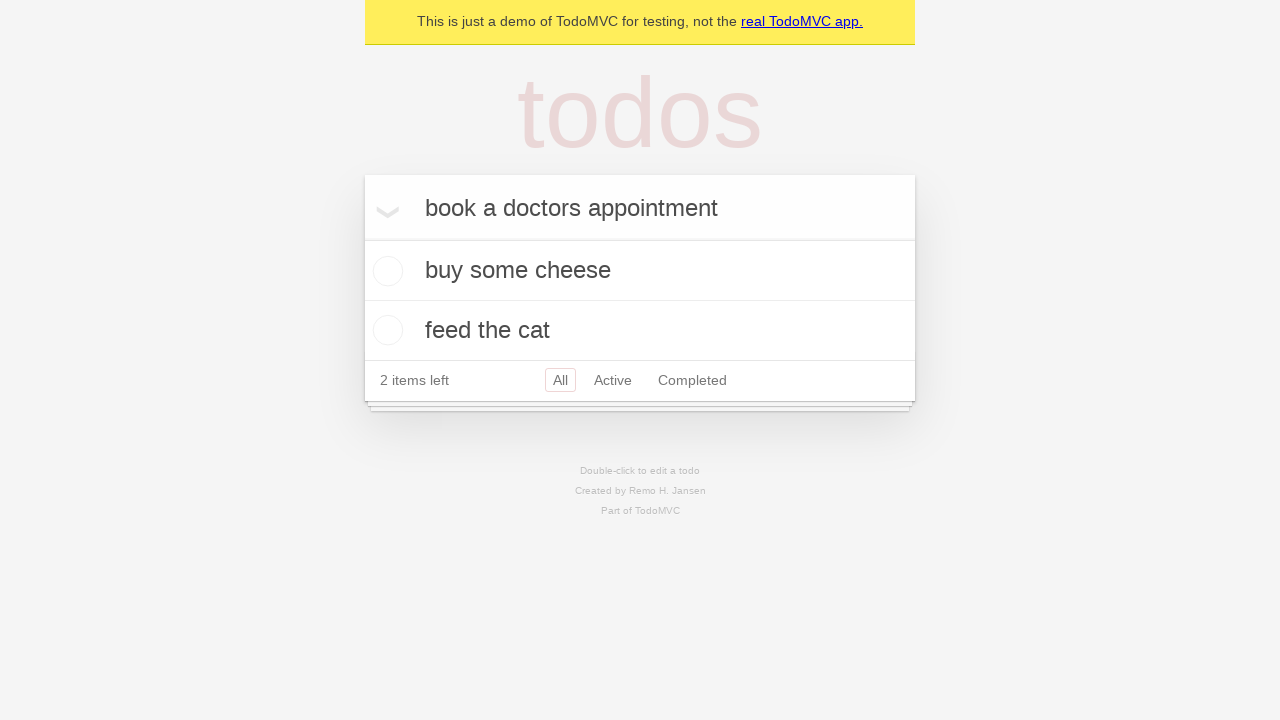

Pressed Enter to create todo 'book a doctors appointment' on internal:attr=[placeholder="What needs to be done?"i]
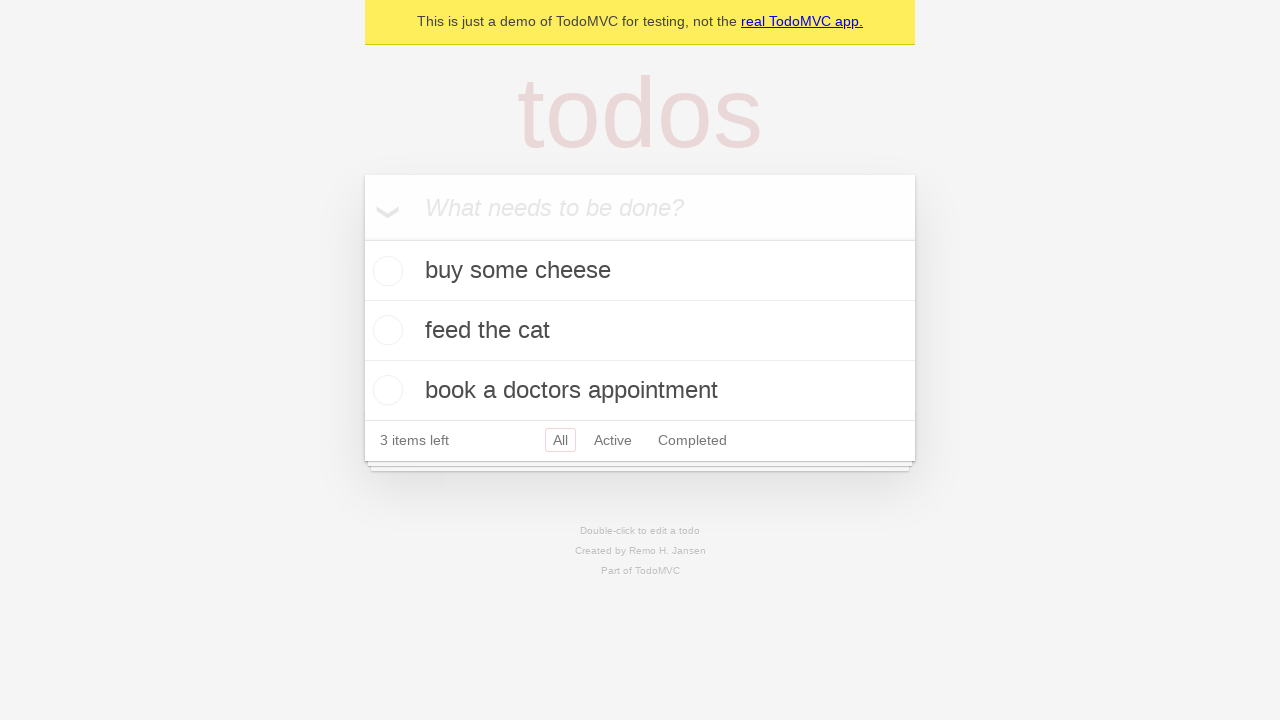

Checked second todo item to mark as completed at (385, 330) on internal:testid=[data-testid="todo-item"s] >> nth=1 >> internal:role=checkbox
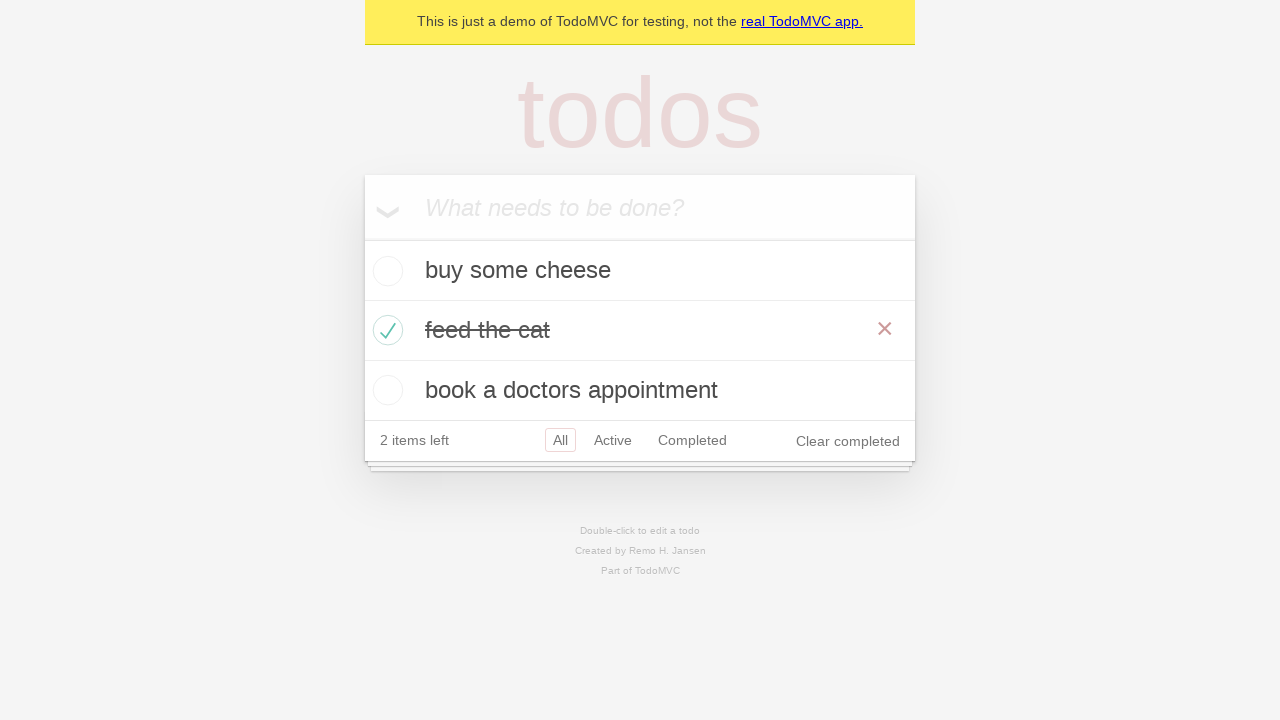

Clicked 'Active' filter link to display only uncompleted items at (613, 440) on internal:role=link[name="Active"i]
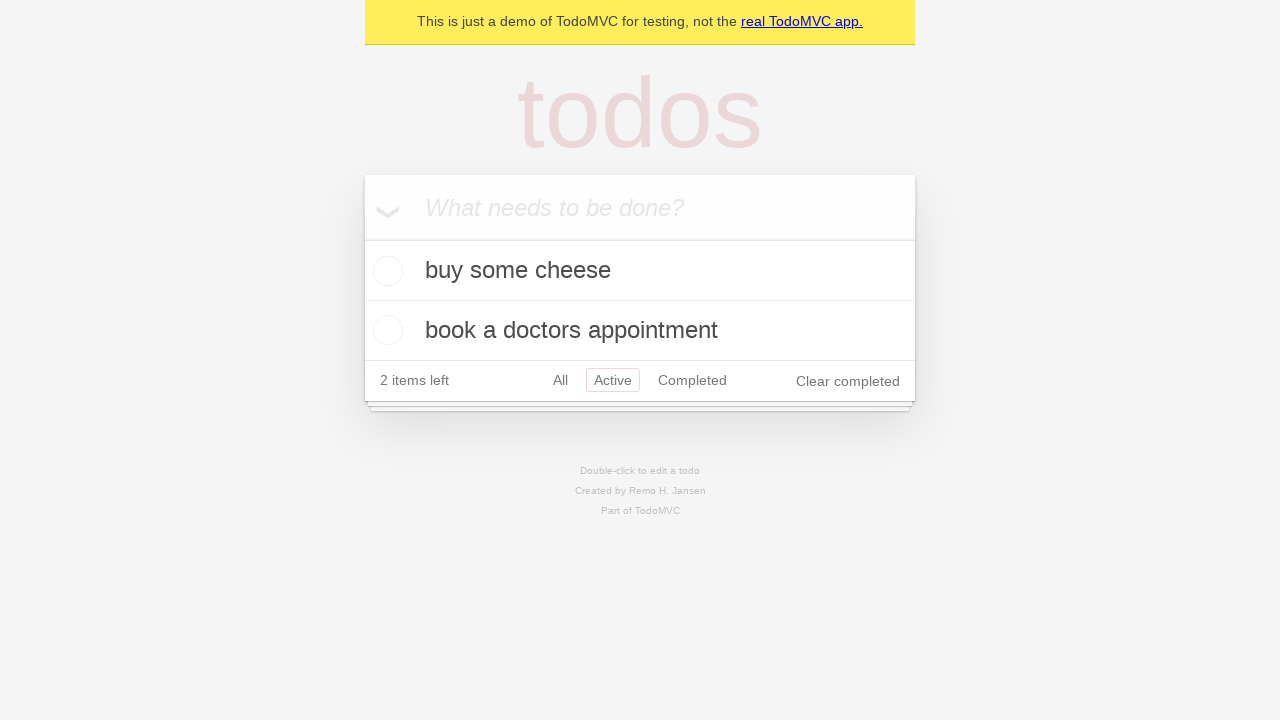

Waited for filtered view to render
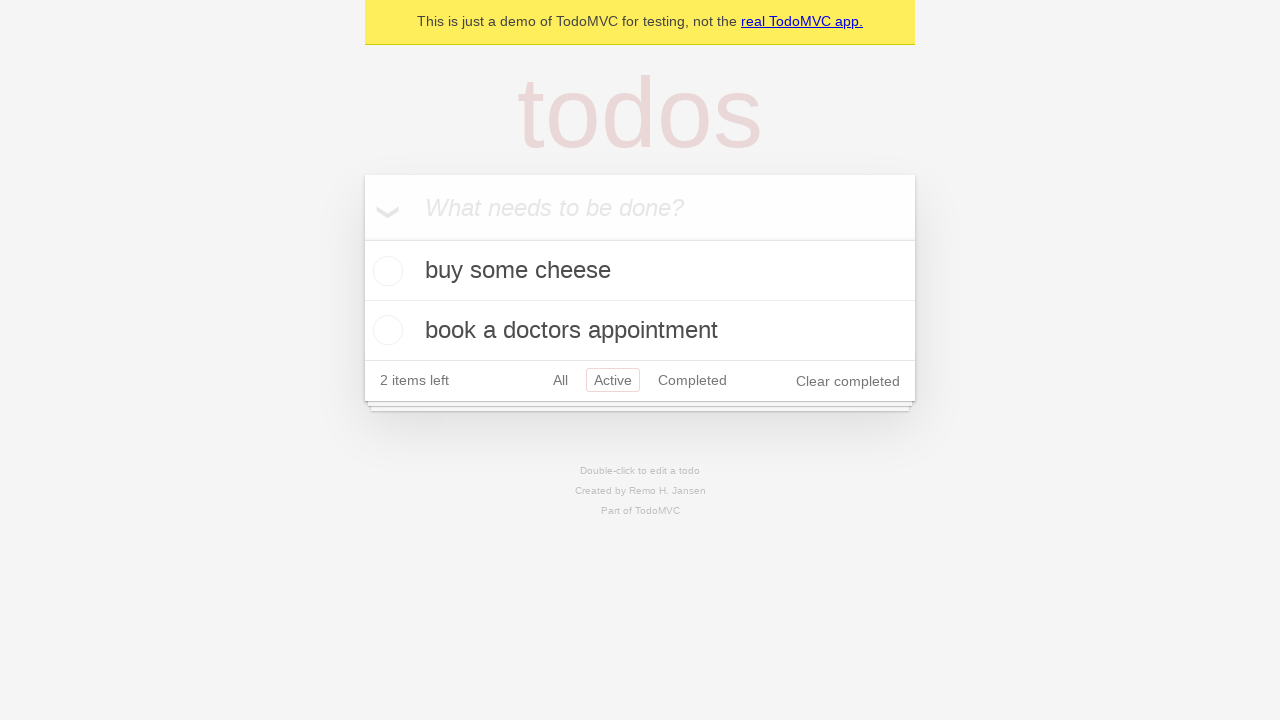

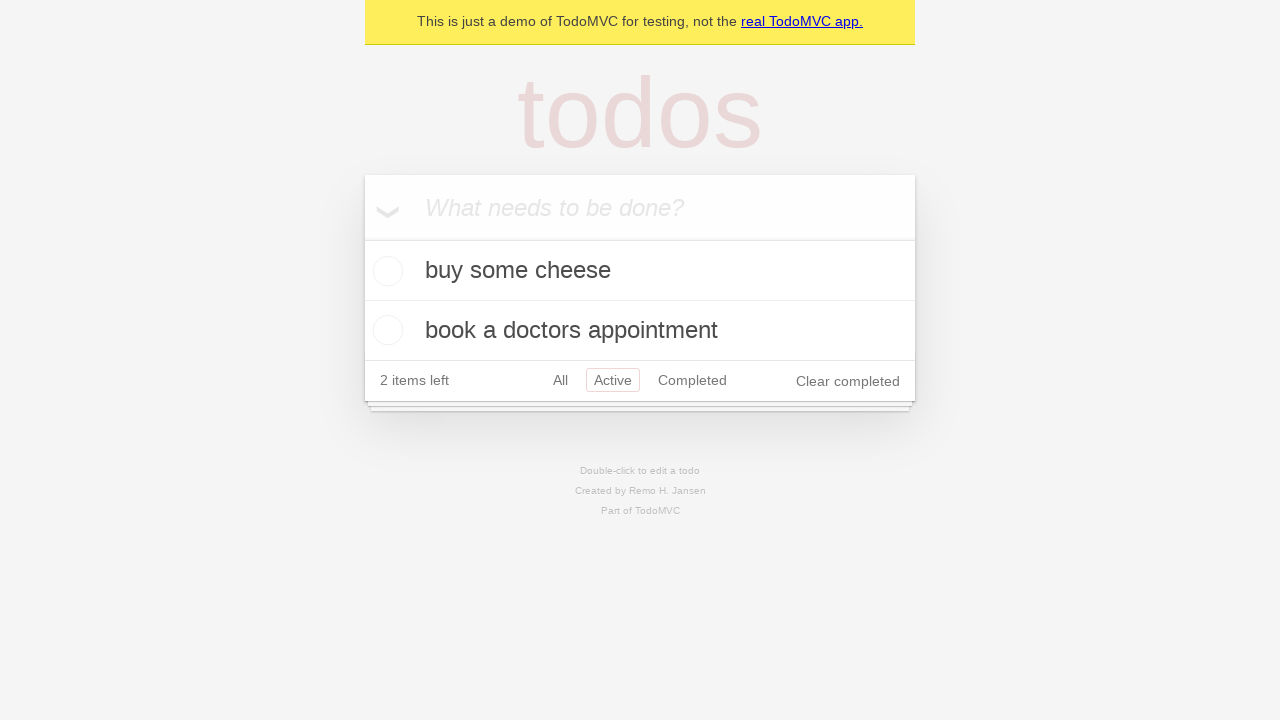